Tests file download functionality by clicking a download button and waiting for download

Starting URL: http://demo.automationtesting.in/FileDownload.html

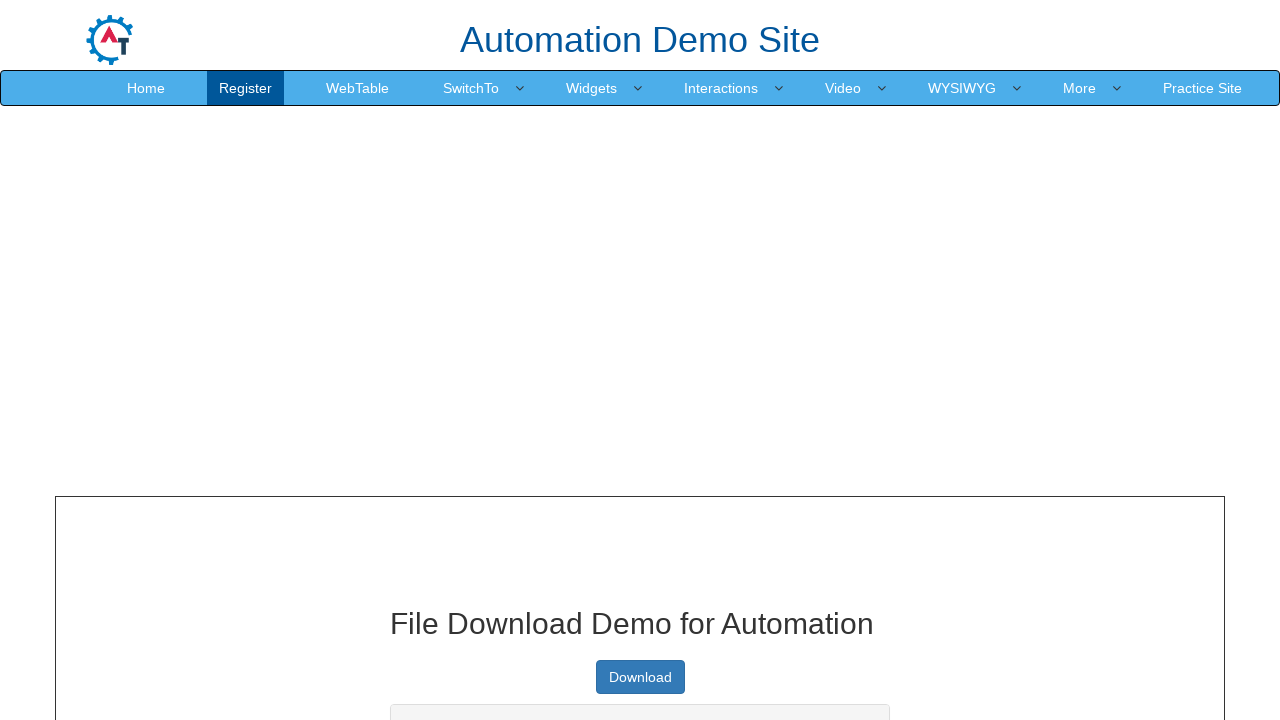

Clicked download button and started waiting for file download at (640, 677) on a.btn.btn-primary
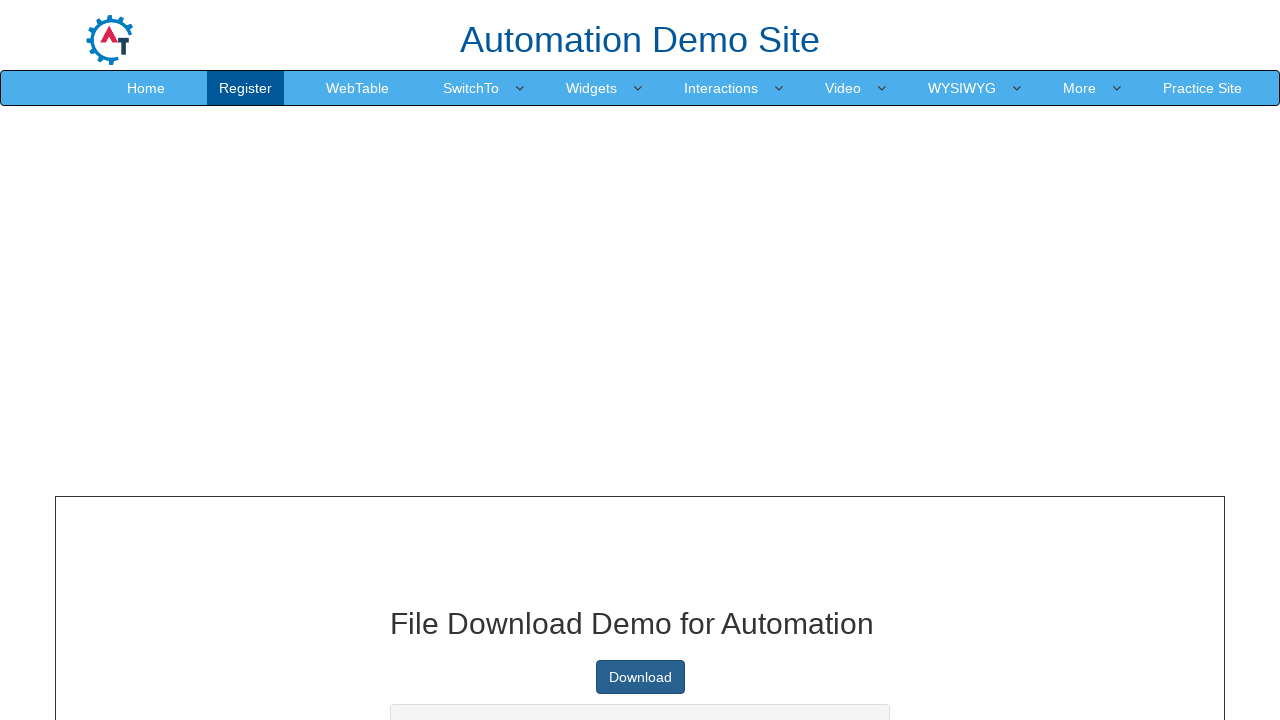

File download completed and download object obtained
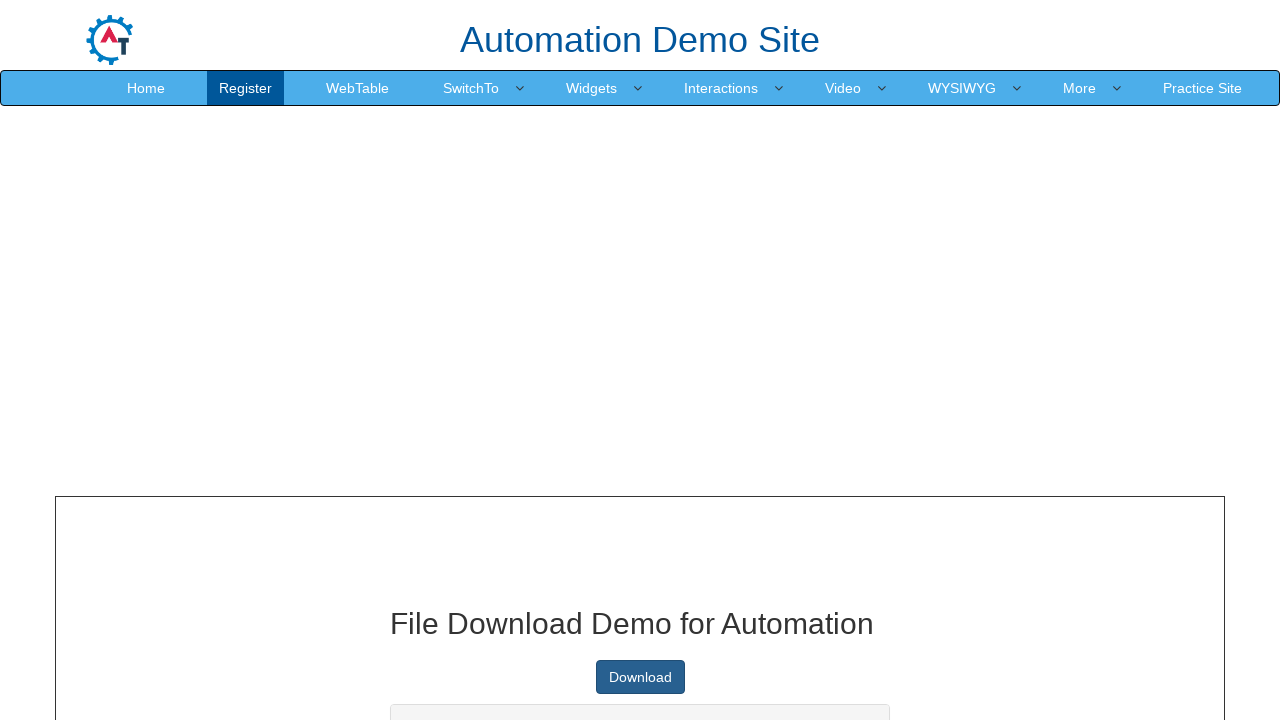

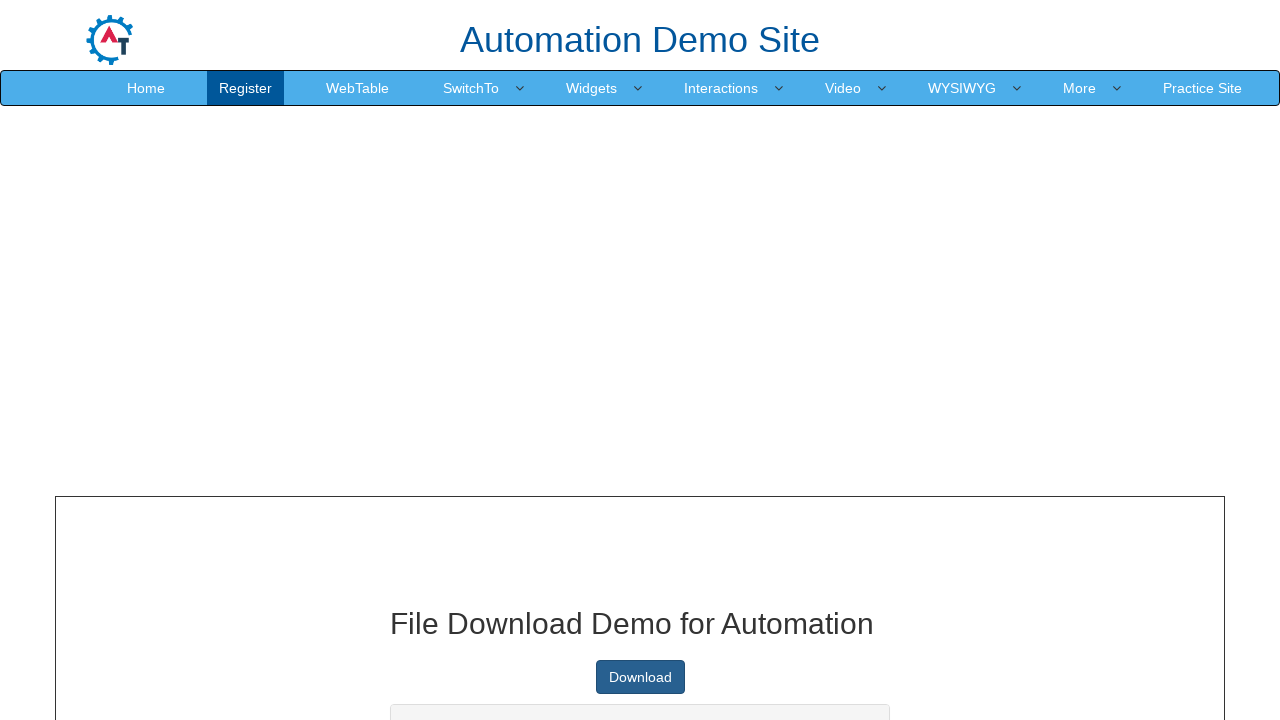